Tests hover functionality by moving mouse over user figures and verifying that user name and profile link become visible on hover.

Starting URL: https://the-internet.herokuapp.com/hovers

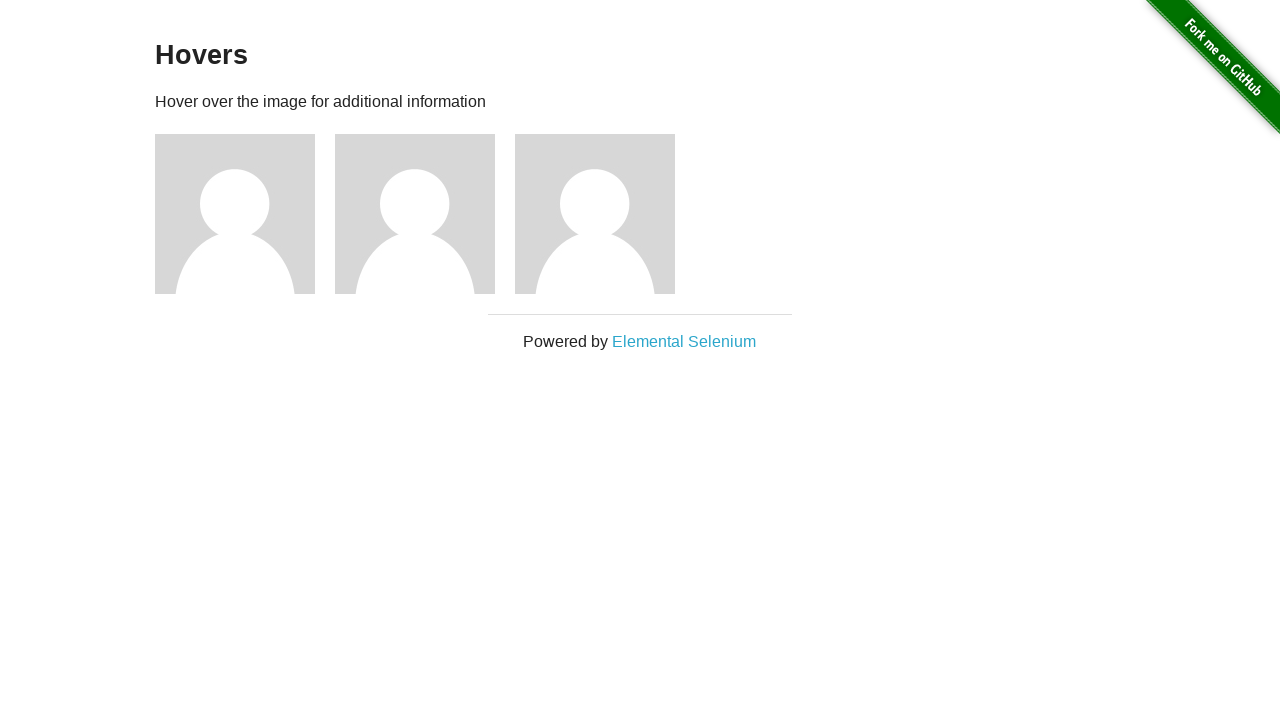

Page loaded and hovers section title is visible
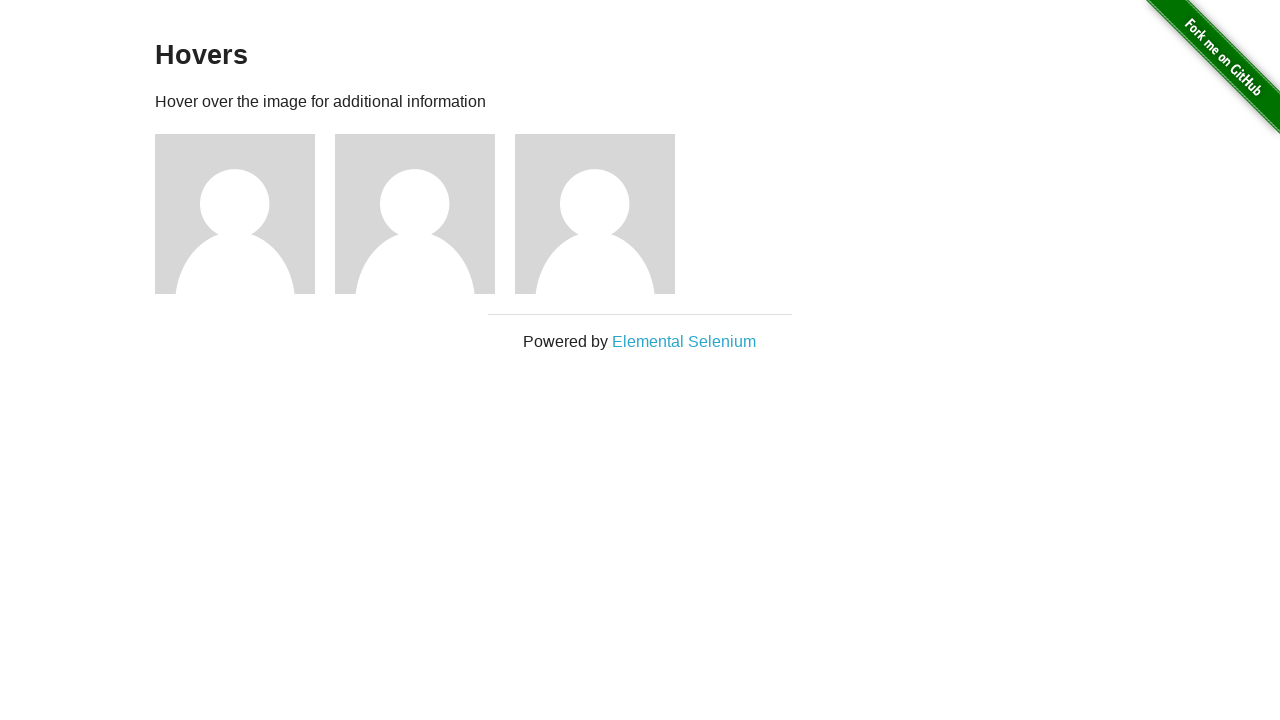

Hovered over first user figure at (245, 214) on xpath=//div[@class='example']/div[1]
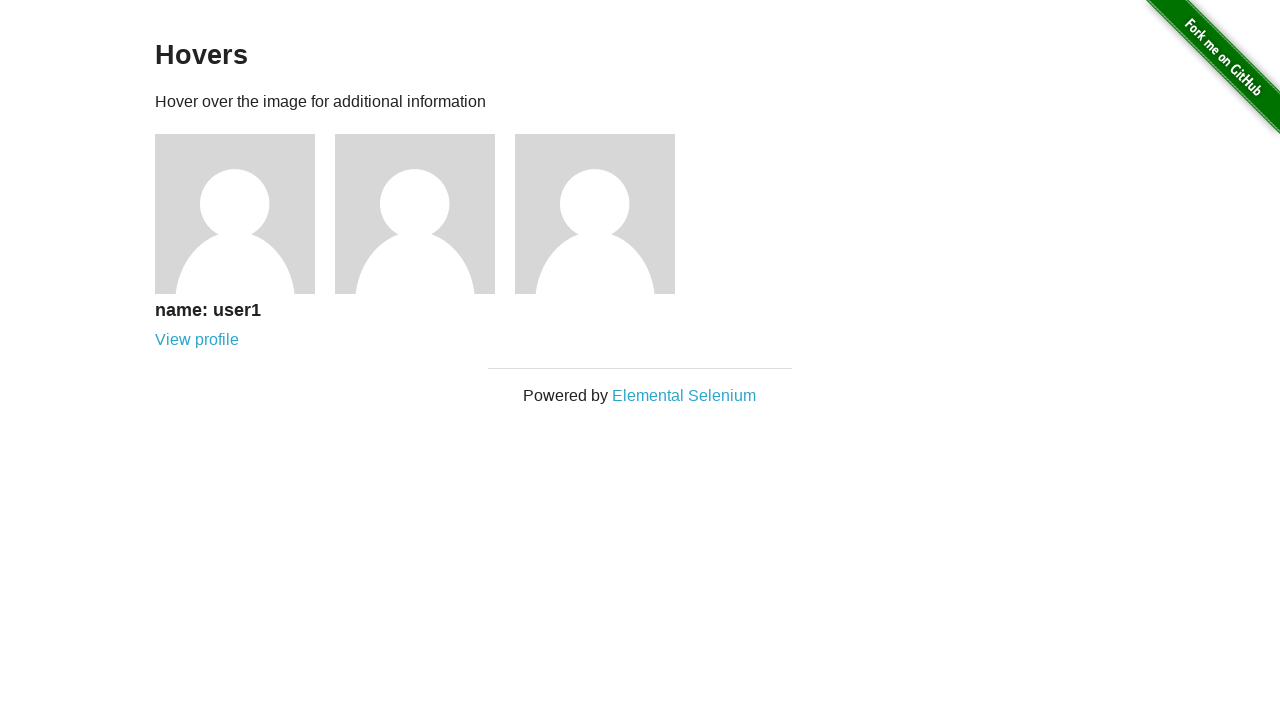

Verified user1 name is visible on hover
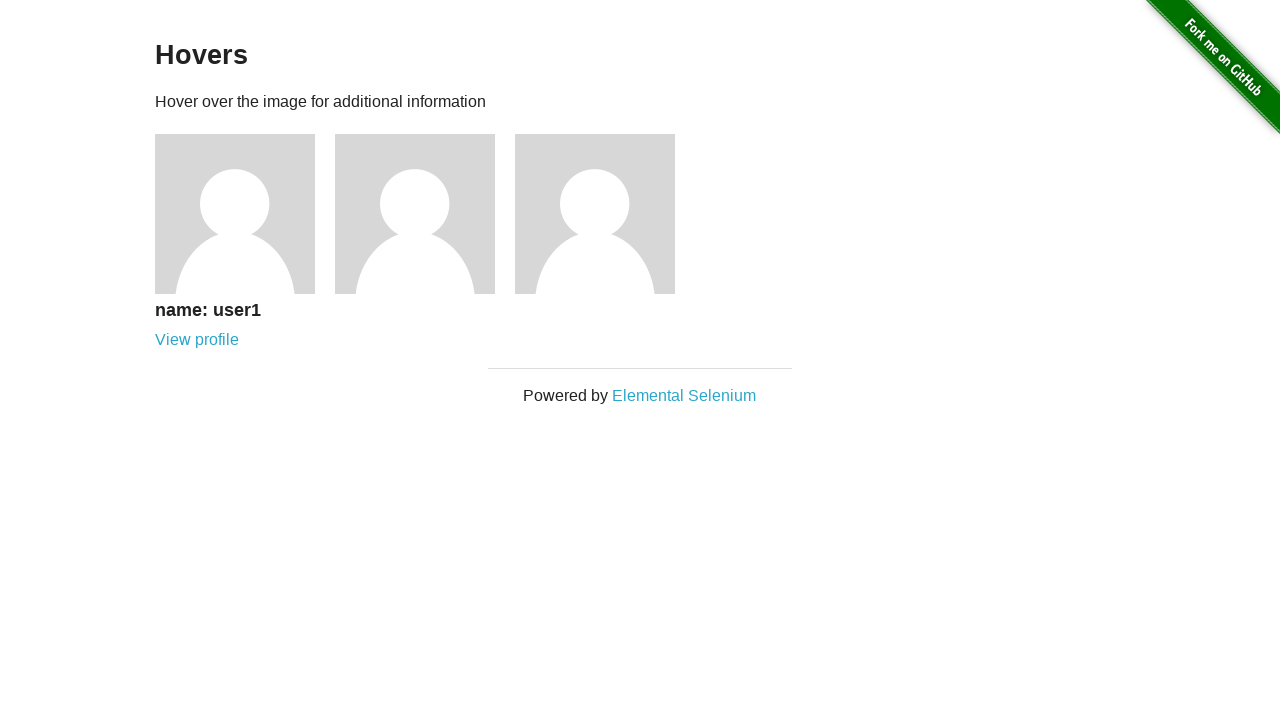

Verified user1 profile link is visible on hover
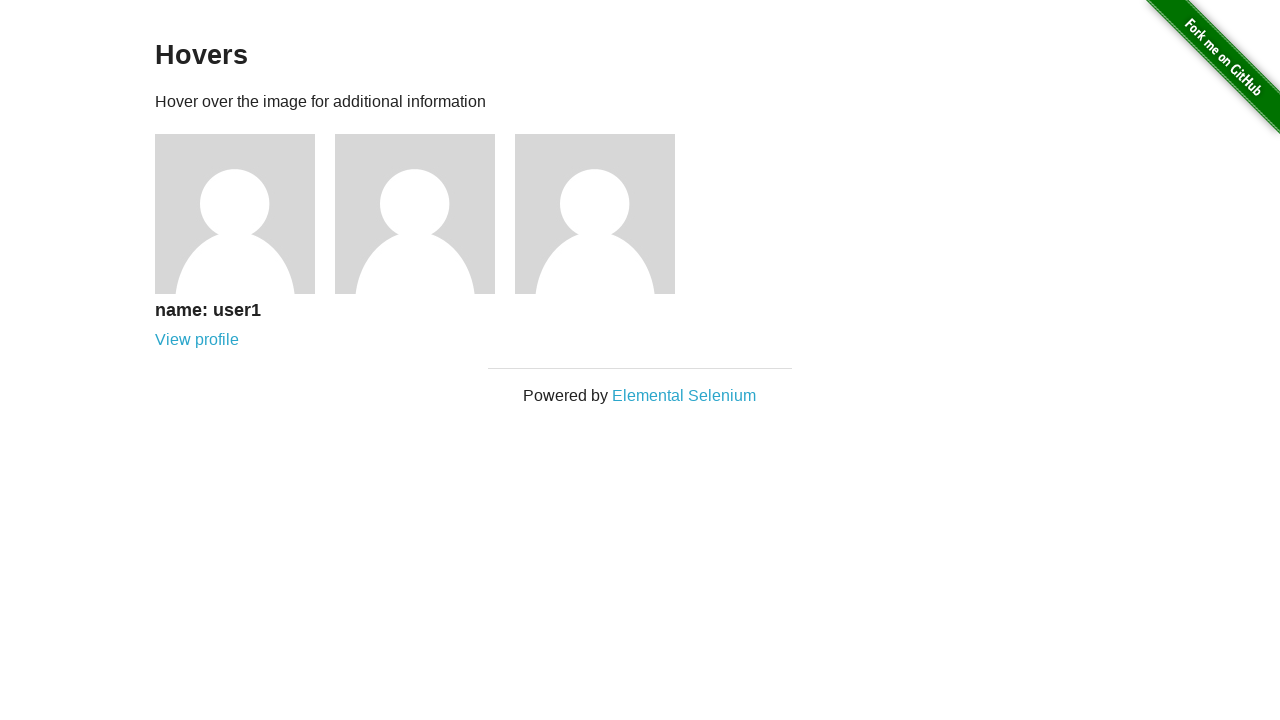

Hovered over second user figure at (425, 214) on xpath=//div[@class='example']/div[2]
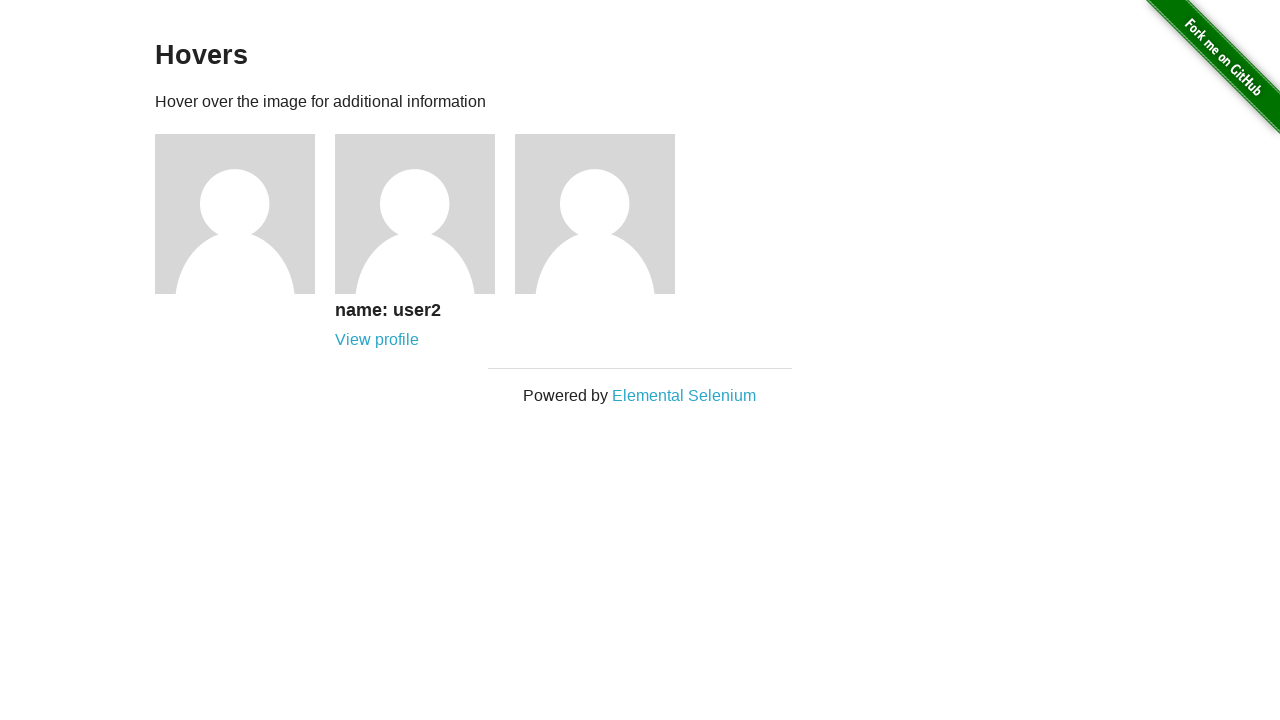

Verified user2 name is visible on hover
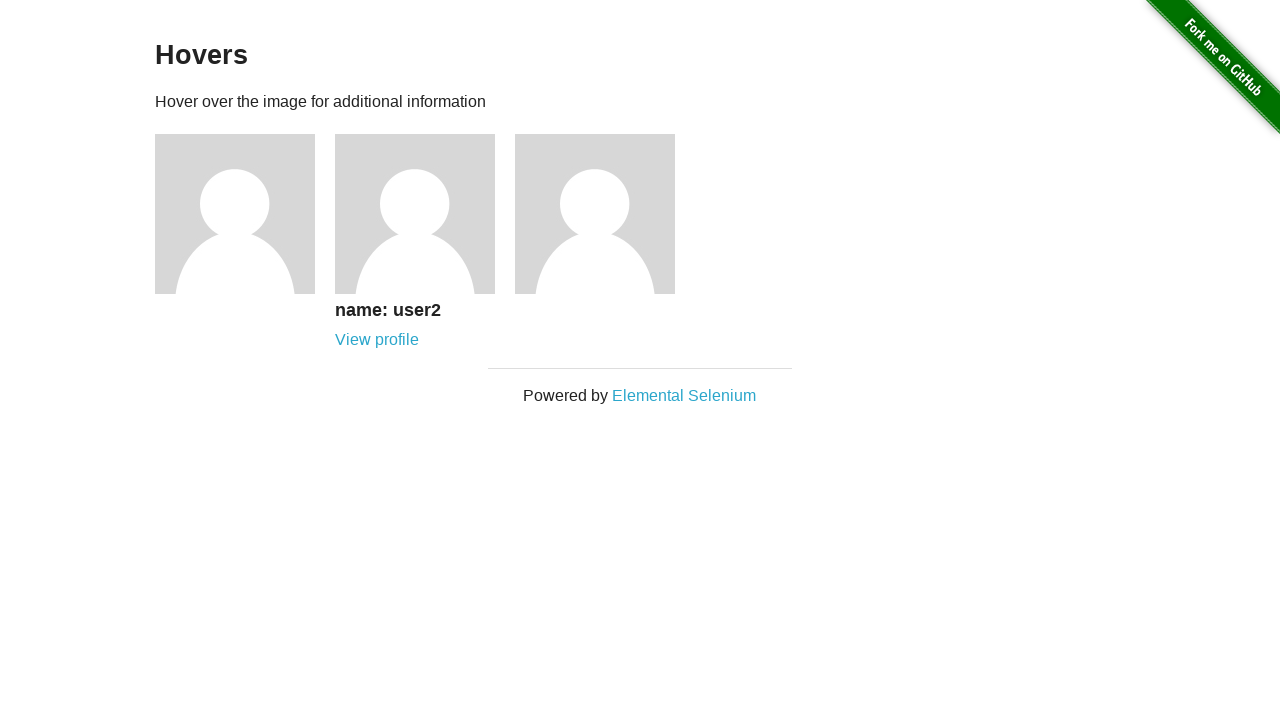

Verified user2 profile link is visible on hover
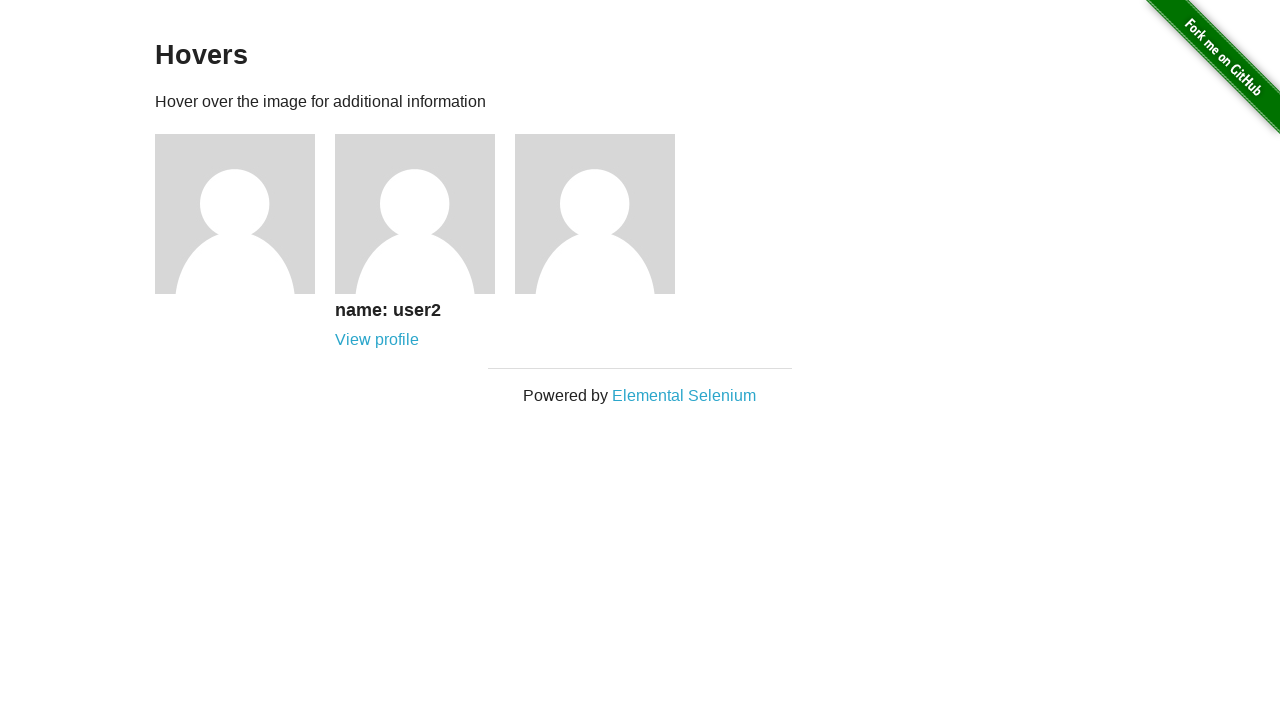

Hovered over third user figure at (605, 214) on xpath=//div[@class='example']/div[3]
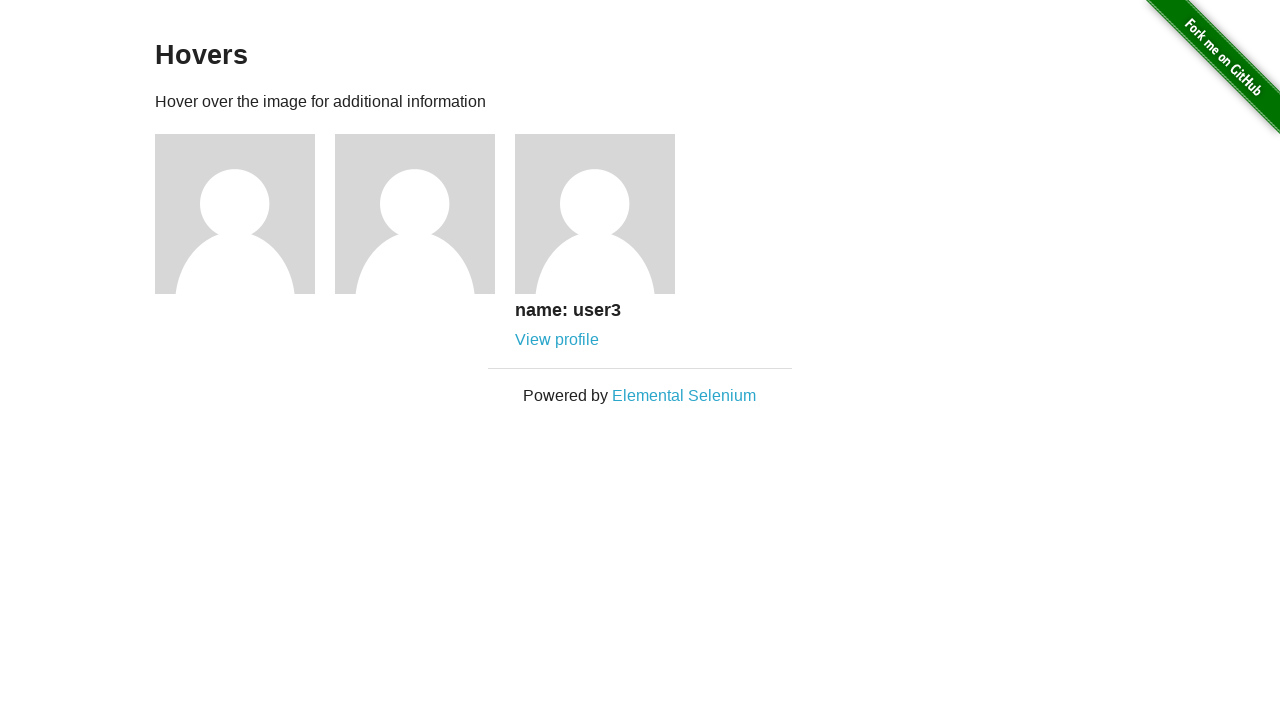

Verified user3 name is visible on hover
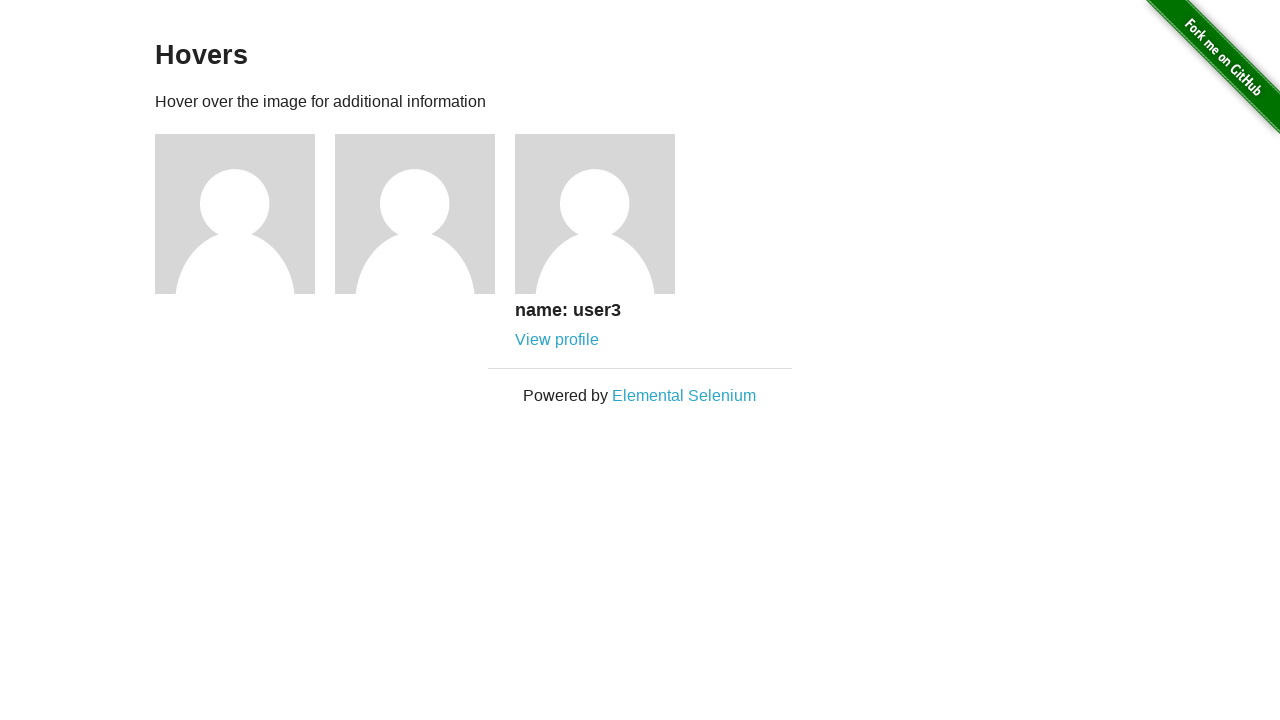

Verified user3 profile link is visible on hover
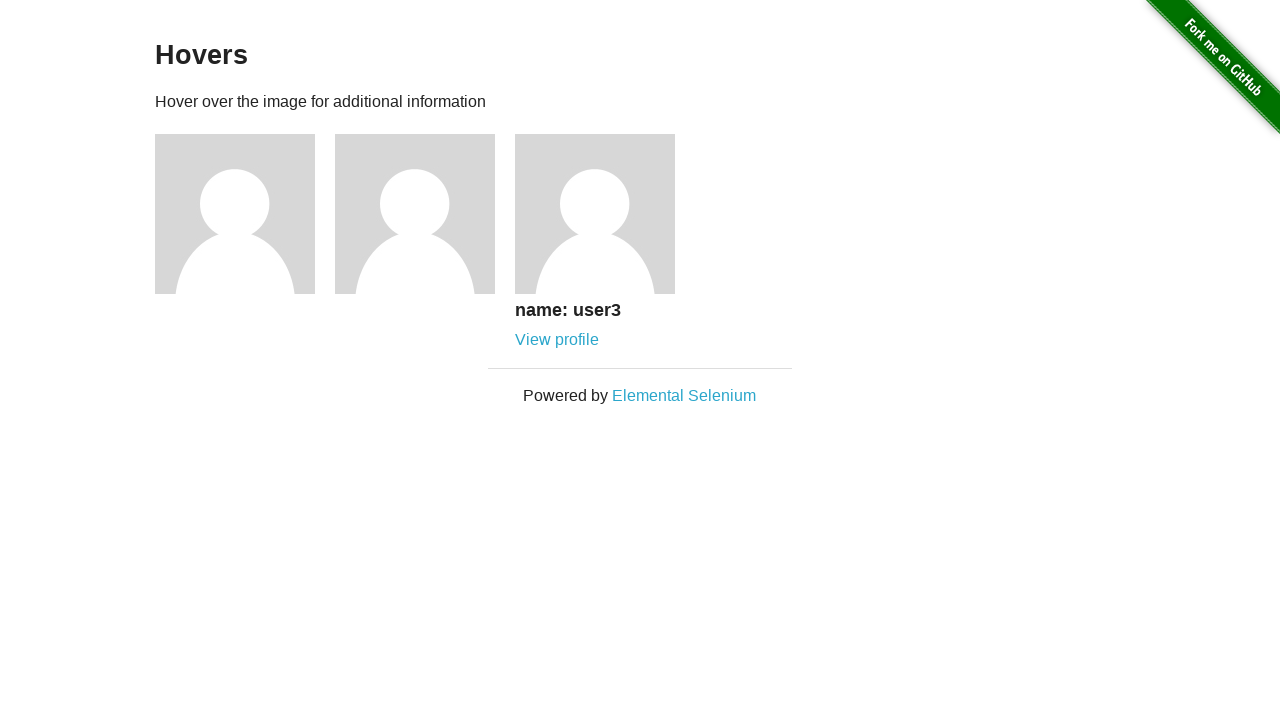

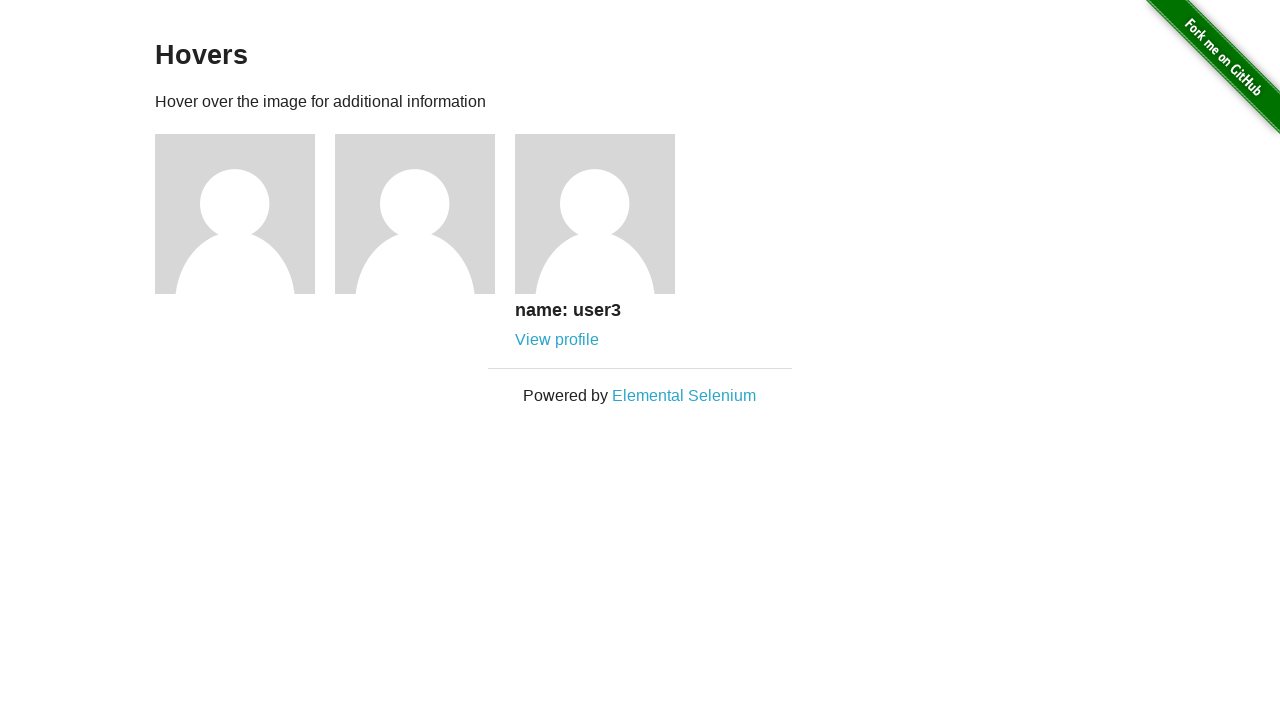